Selects "Yellow" option from the old style select dropdown menu

Starting URL: https://demoqa.com/select-menu

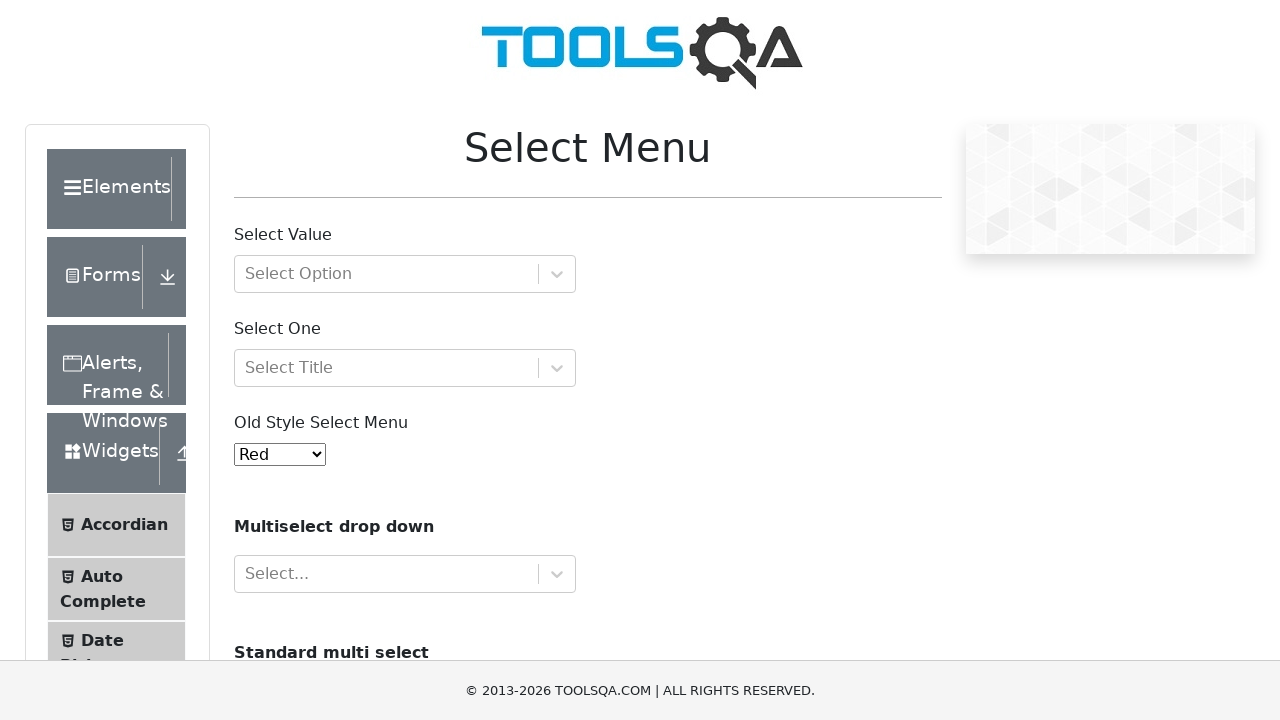

Navigated to select menu demo page
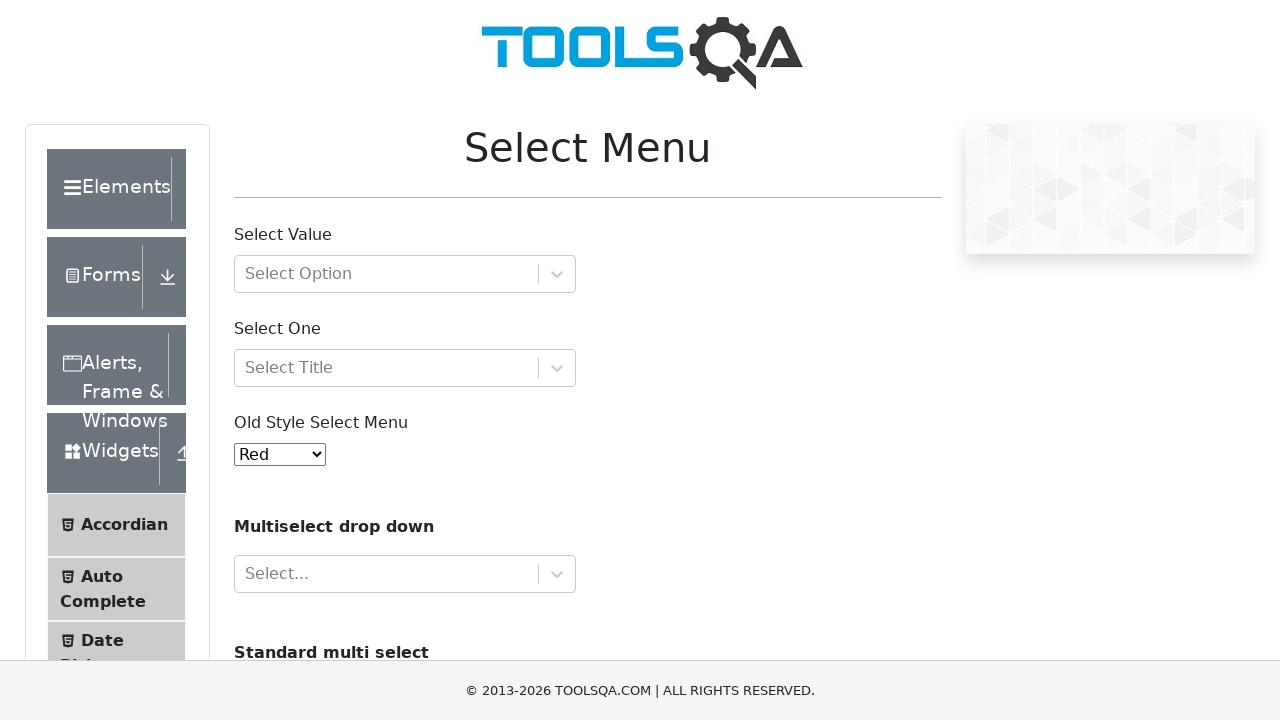

Selected 'Yellow' option from old style select dropdown menu on #oldSelectMenu
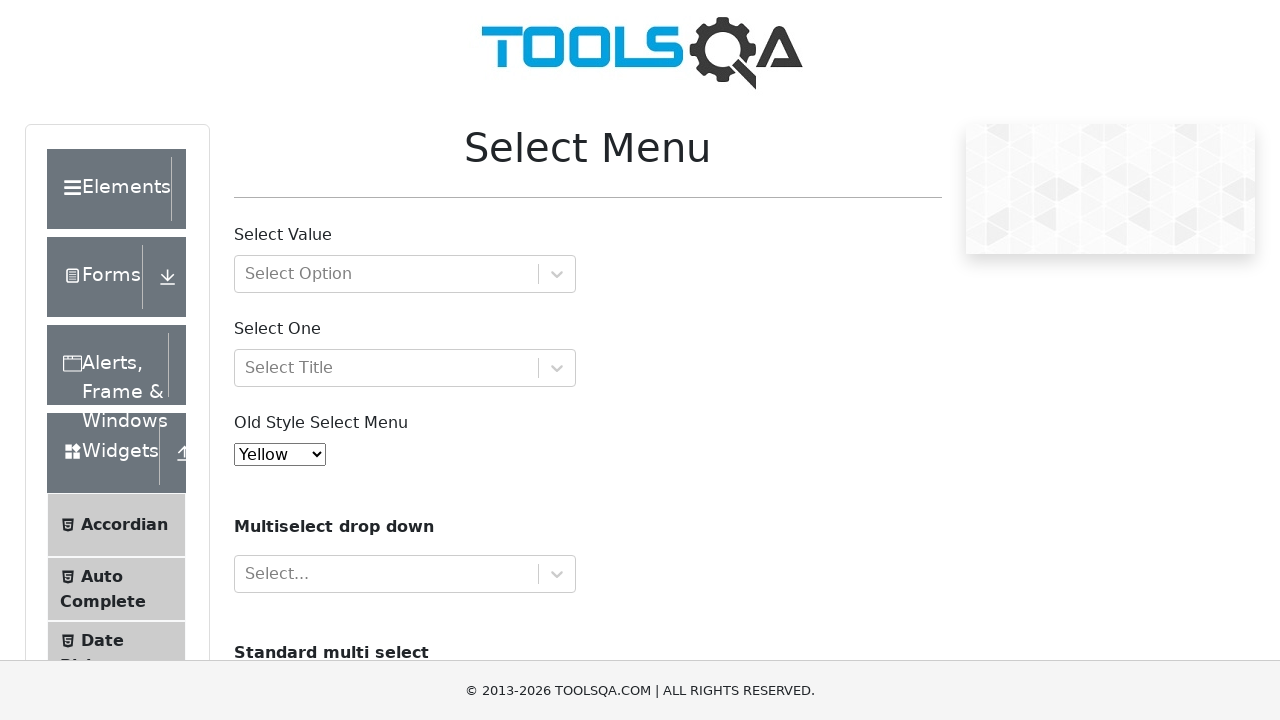

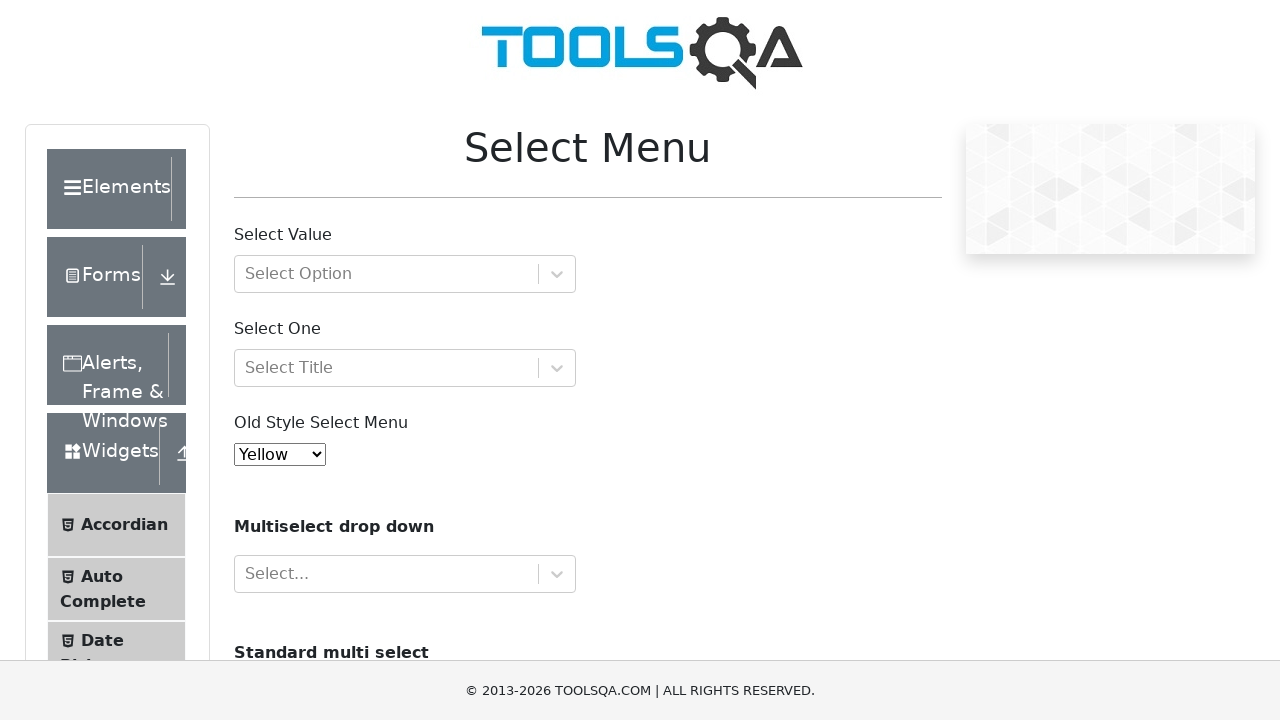